Tests editing tasks to contain special characters including emojis, HTML entities, and symbols.

Starting URL: https://demo.playwright.dev/todomvc

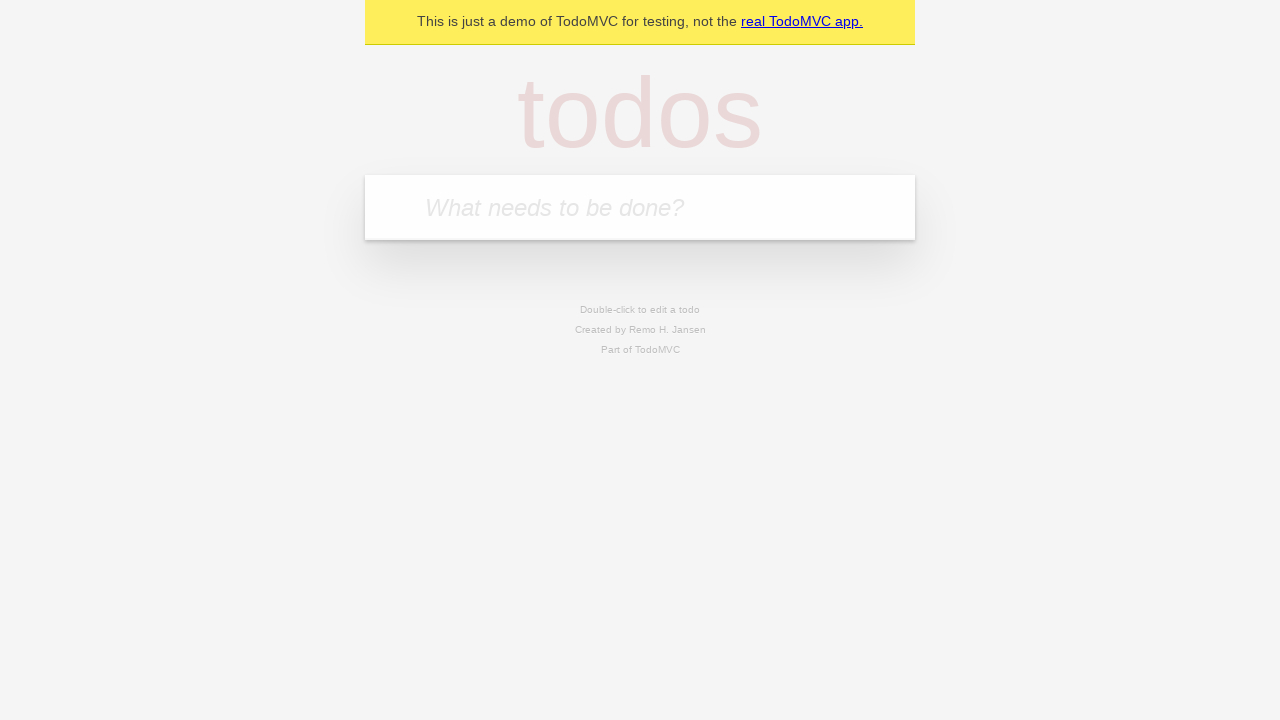

Filled new task input with 'water plants' on .new-todo
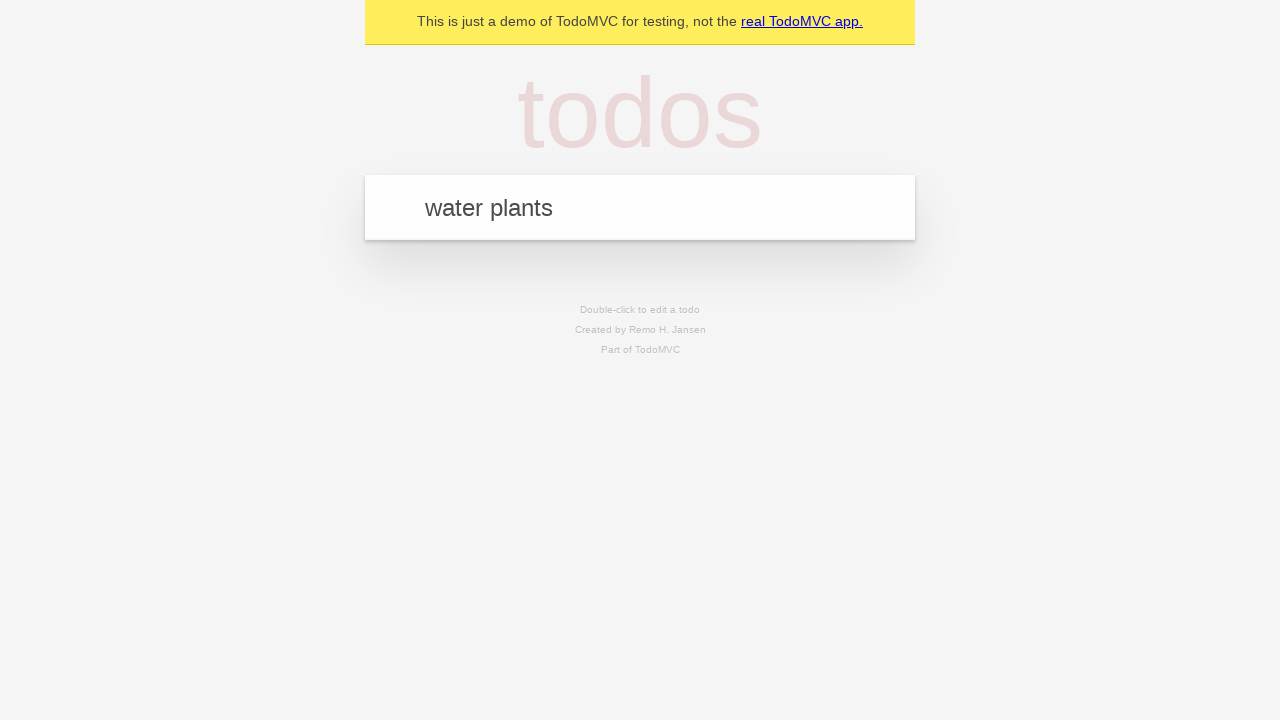

Pressed Enter to create first task on .new-todo
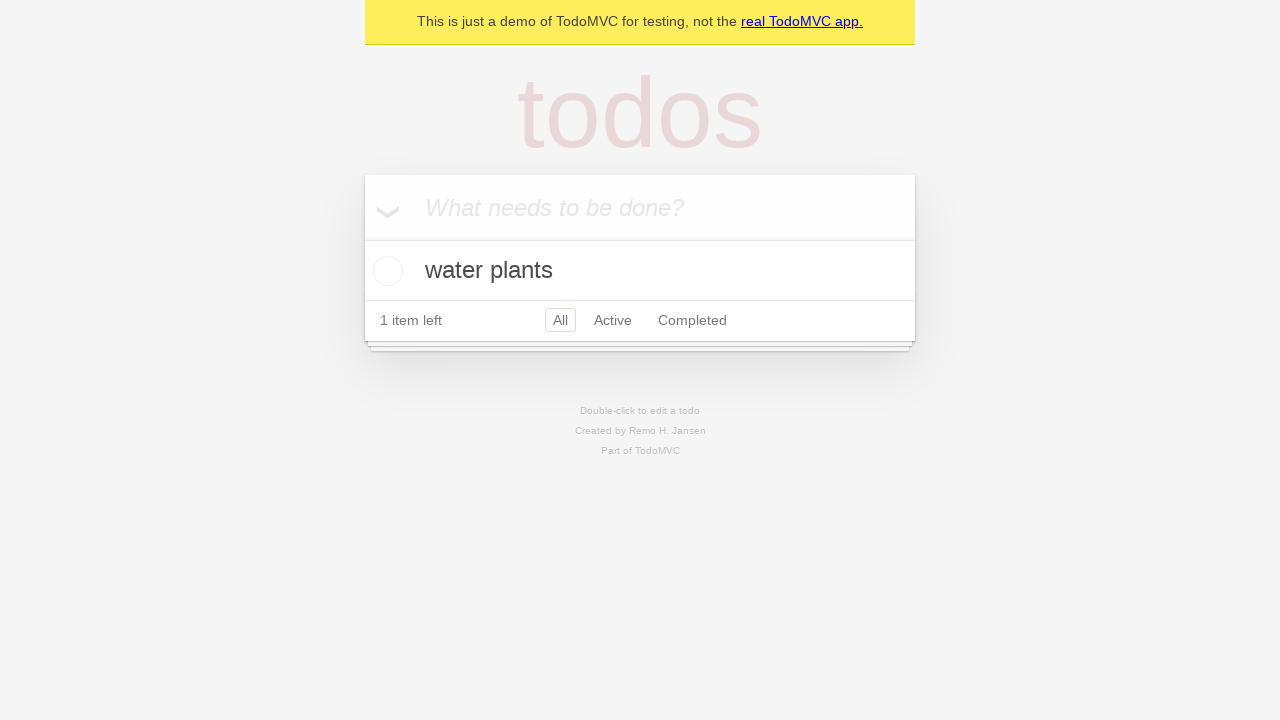

Filled new task input with 'clean fridge' on .new-todo
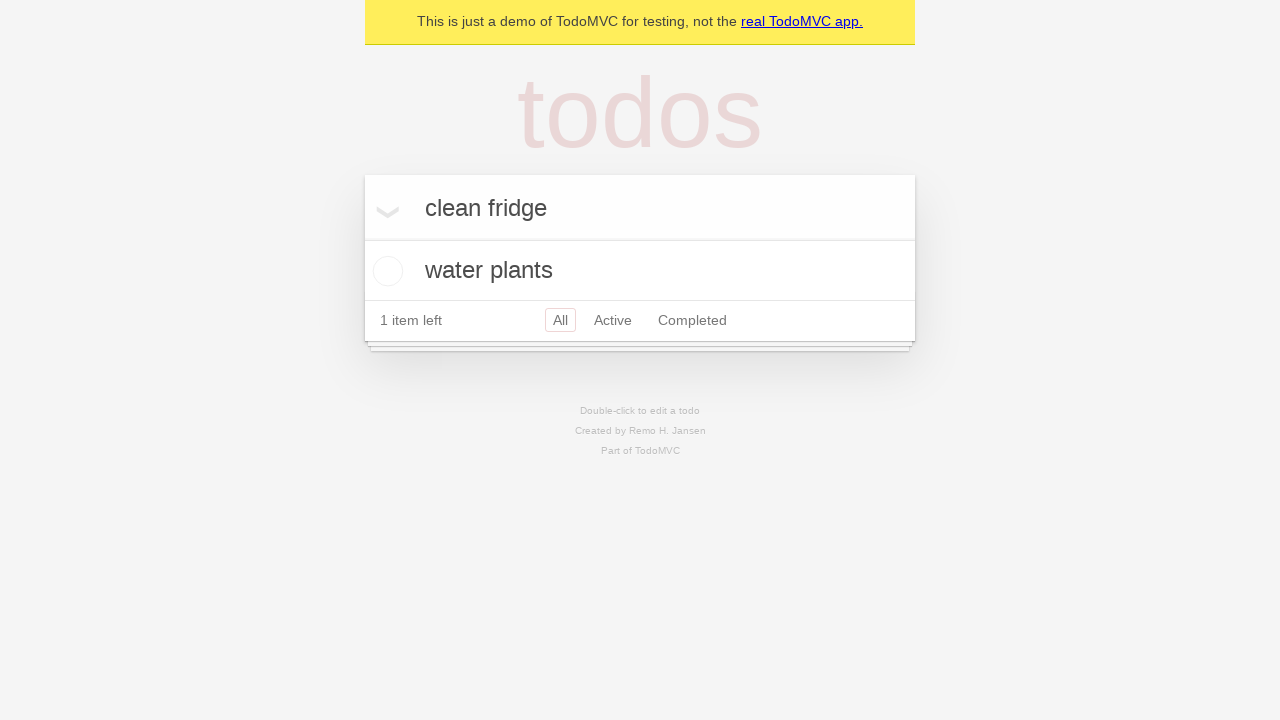

Pressed Enter to create second task on .new-todo
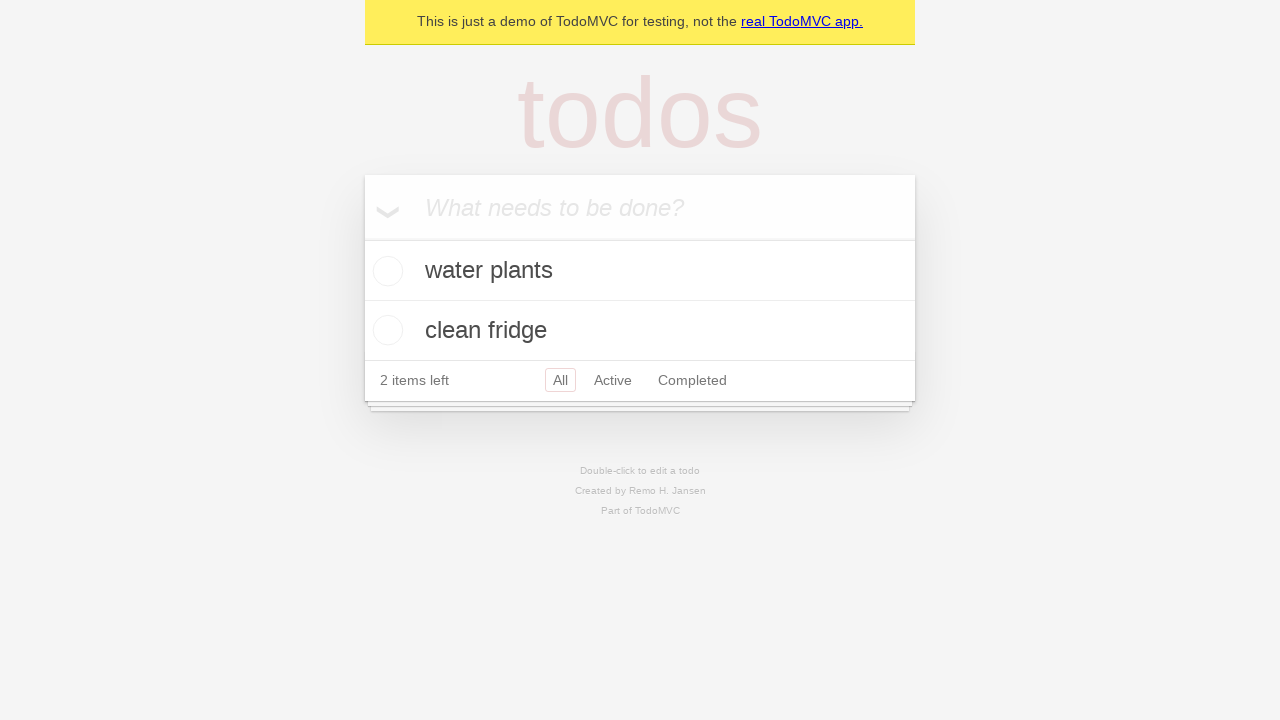

Filled new task input with 'fold laundry' on .new-todo
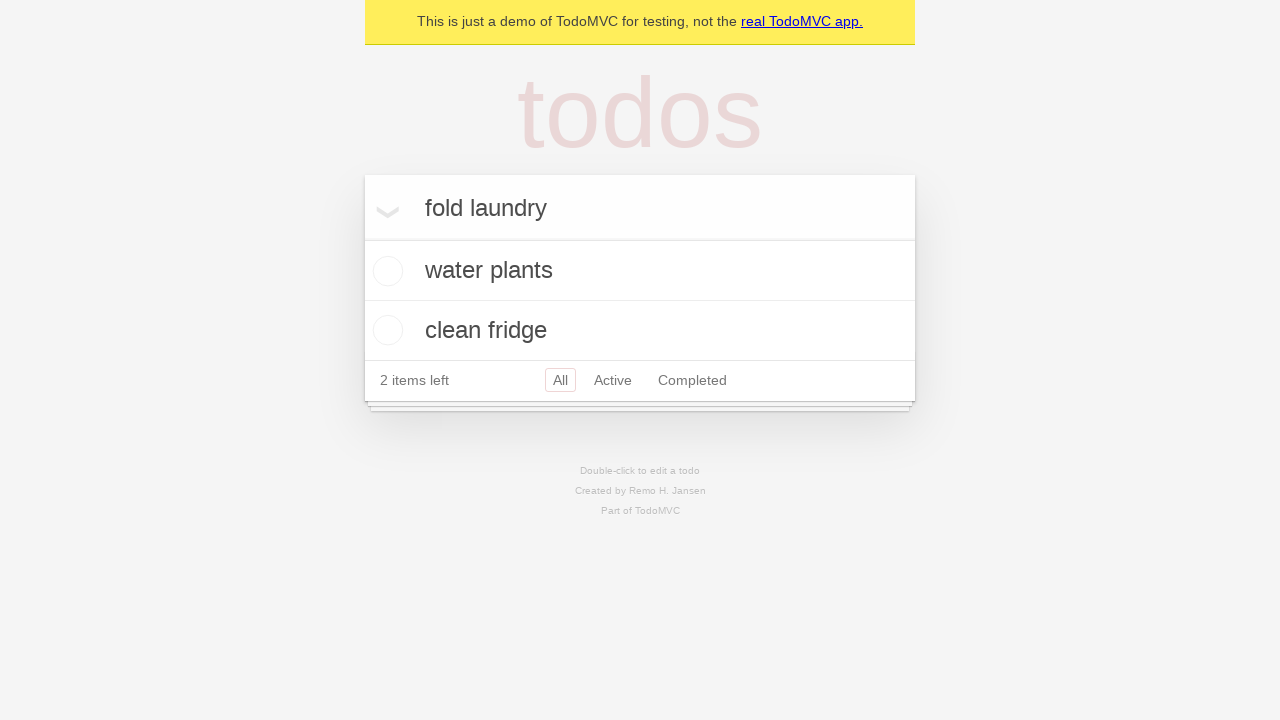

Pressed Enter to create third task on .new-todo
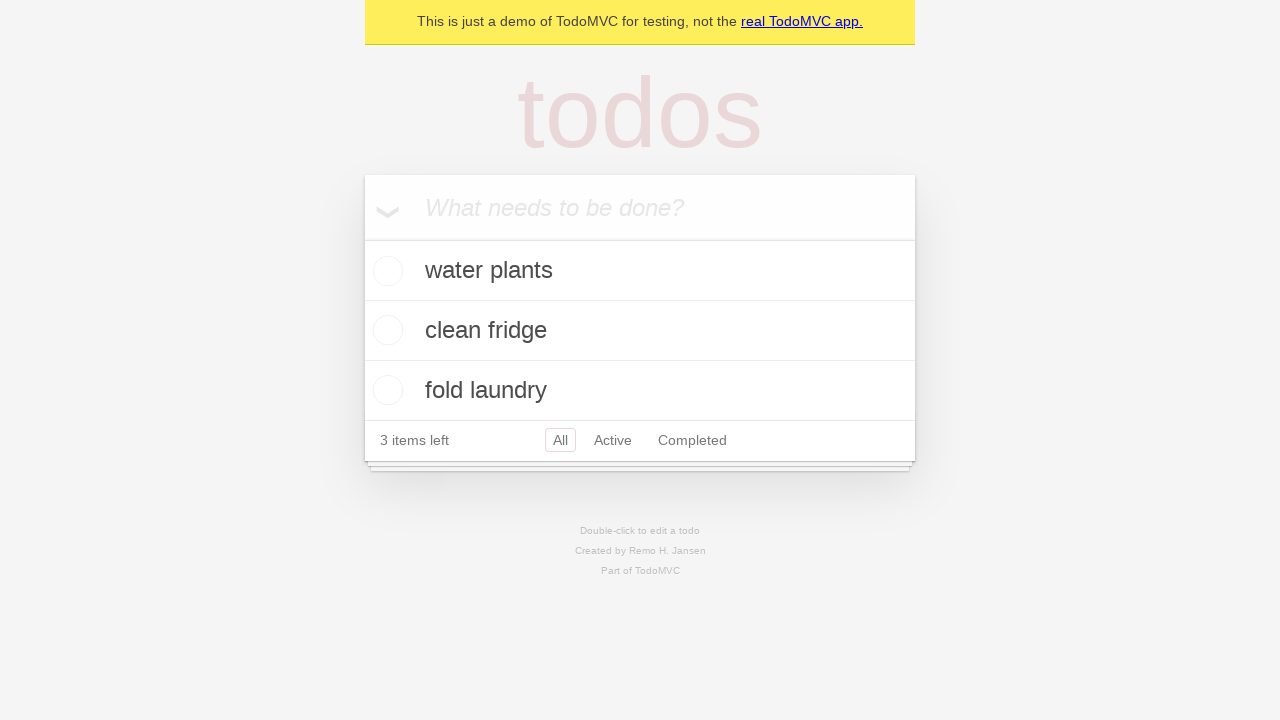

Double-clicked first task to enter edit mode at (640, 271) on .todo-list li >> nth=0
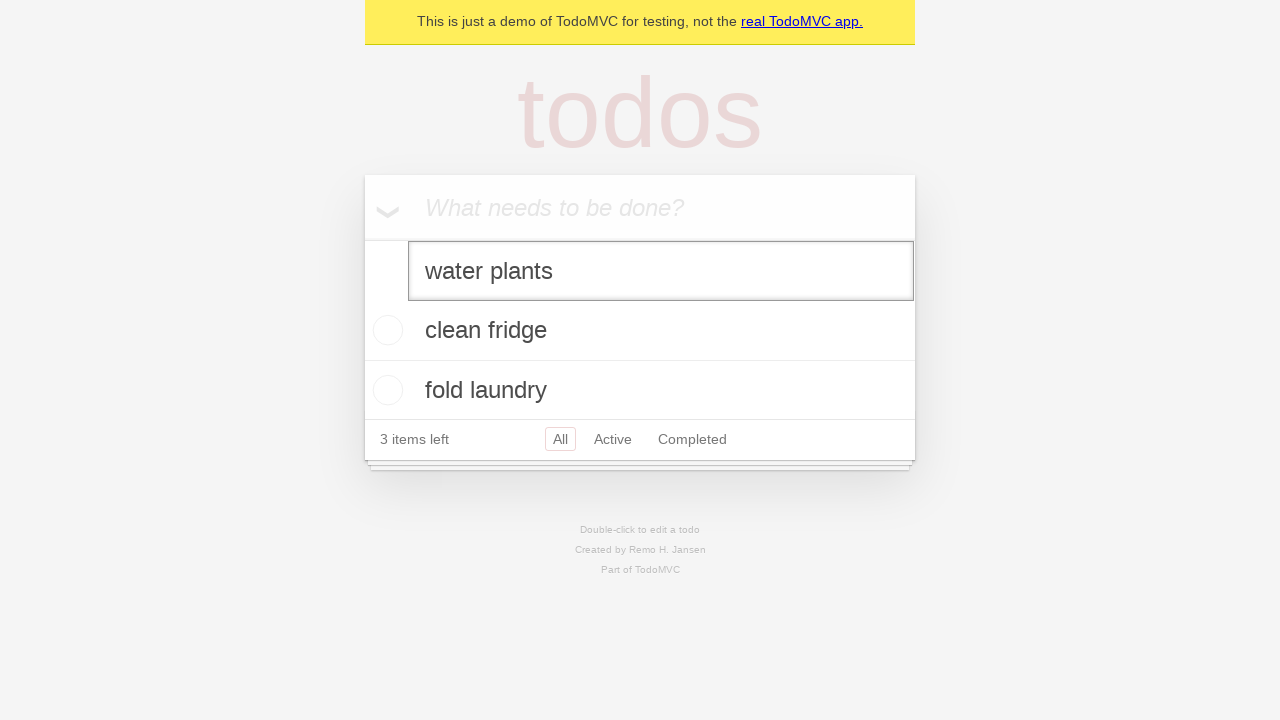

Edited first task with special characters including emoji and HTML entities on .todo-list li.editing .edit
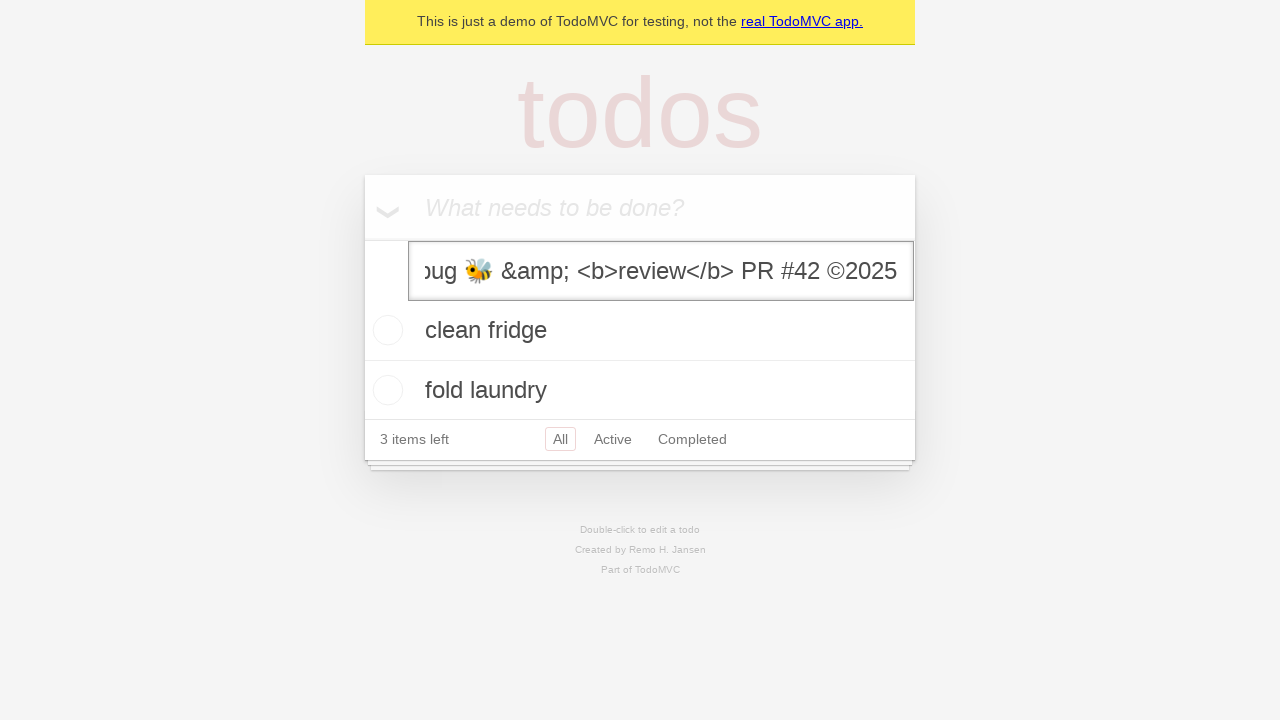

Pressed Enter to confirm first task edit on .todo-list li.editing .edit
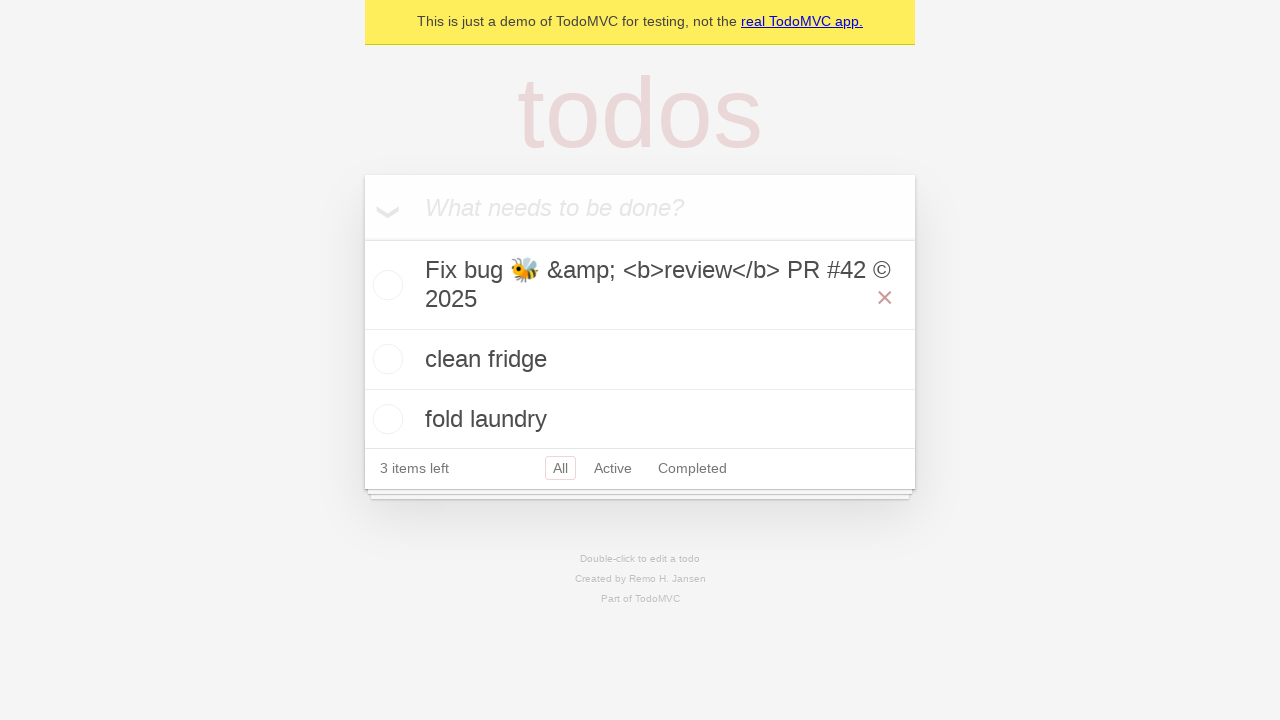

Double-clicked second task to enter edit mode at (640, 360) on .todo-list li >> nth=1
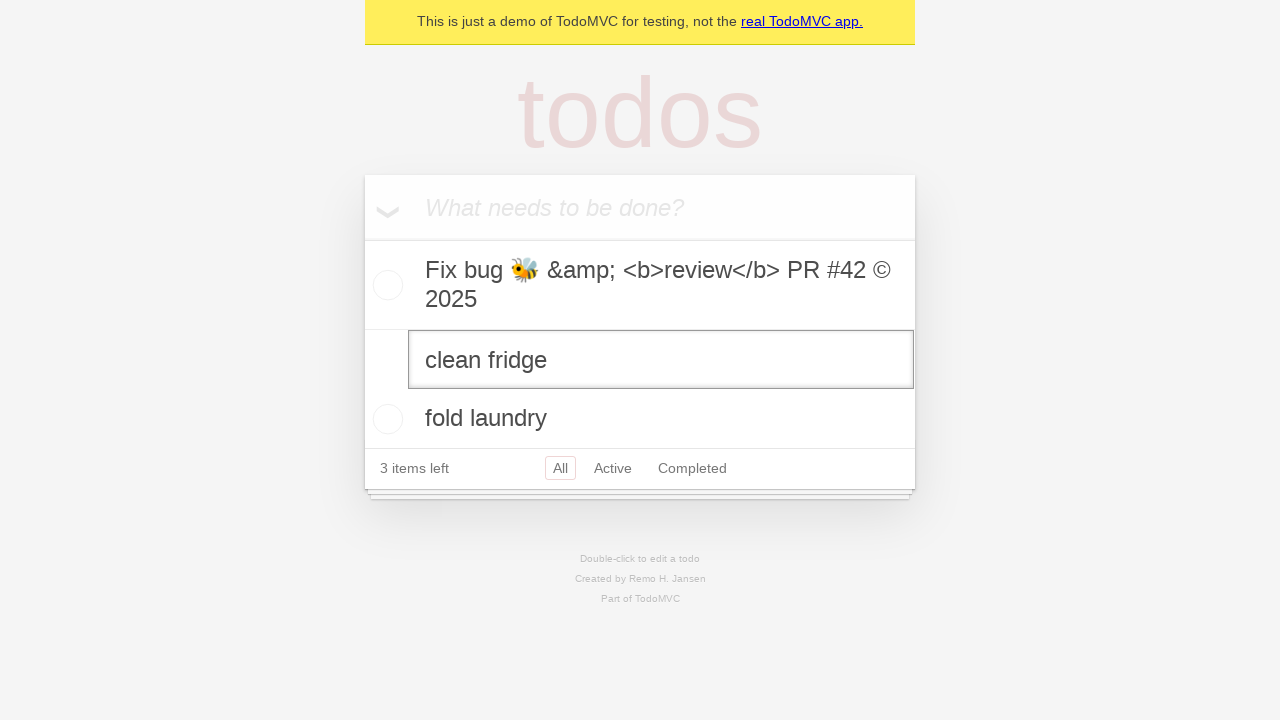

Edited second task with special symbols and punctuation on .todo-list li.editing .edit
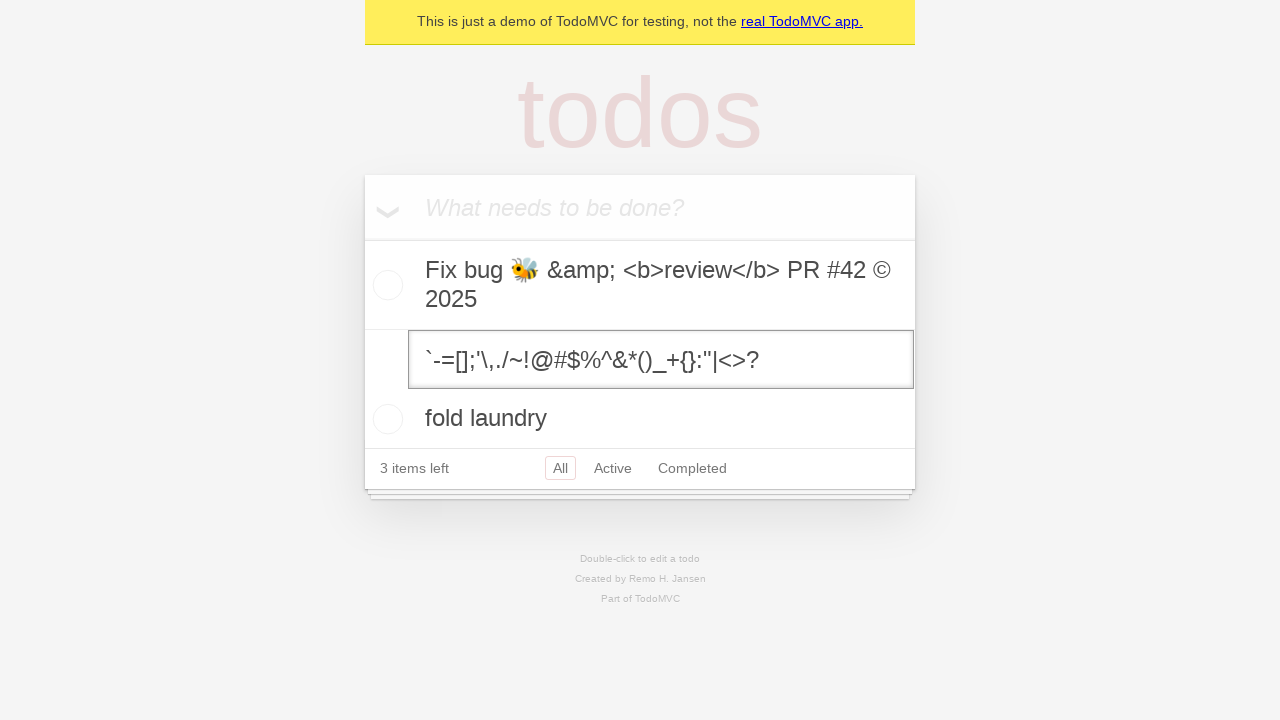

Pressed Enter to confirm second task edit on .todo-list li.editing .edit
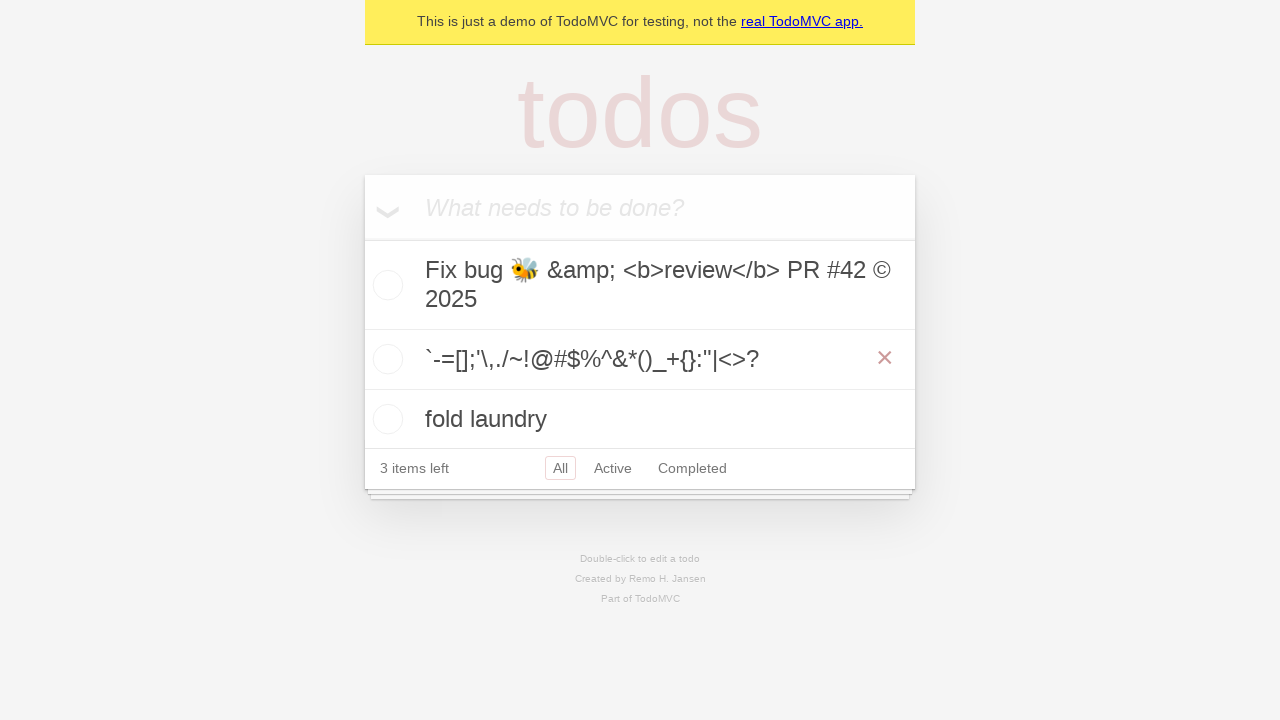

Waited for todo list items to be visible
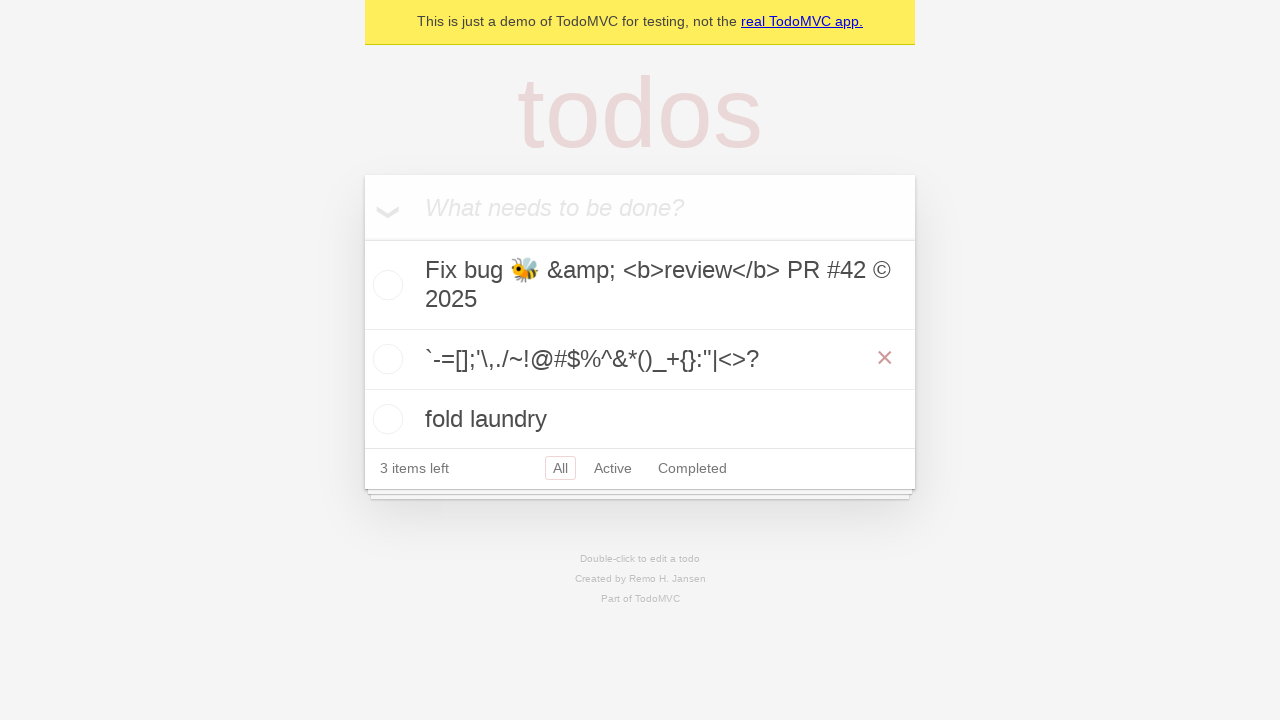

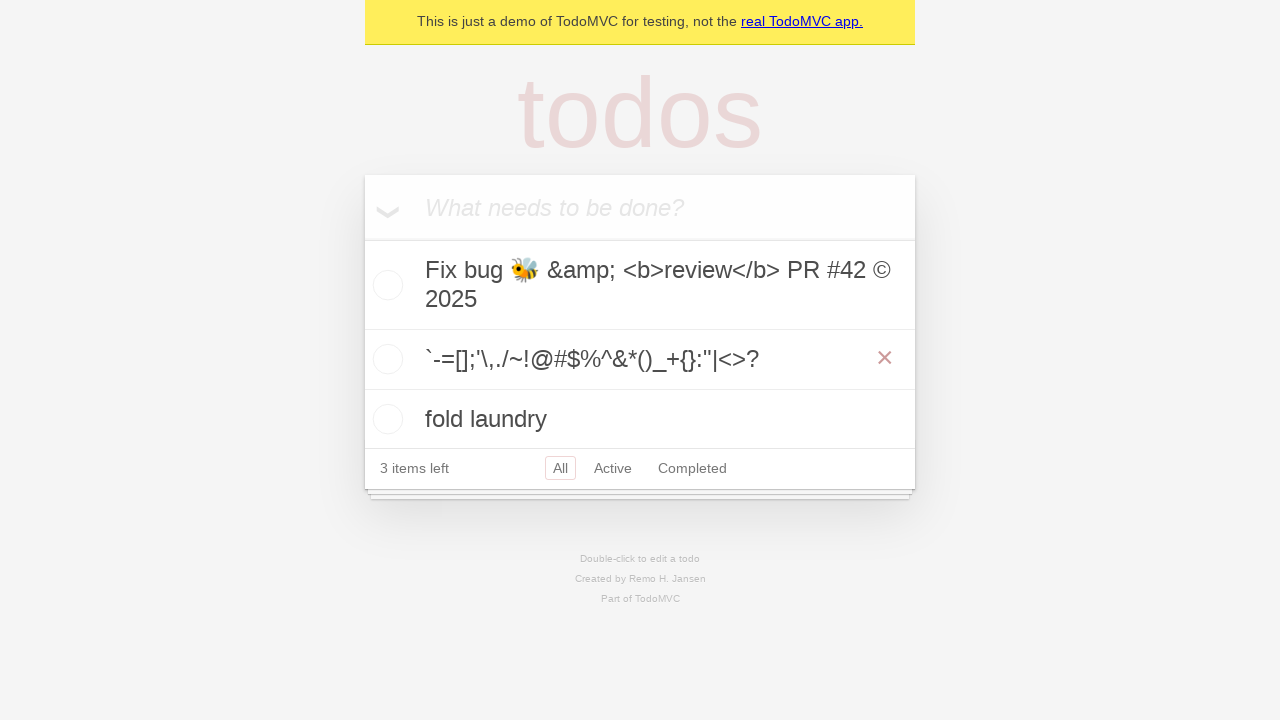